Navigates to the careers page via the navigation menu and verifies that expected section headers are present.

Starting URL: https://devzion.com/

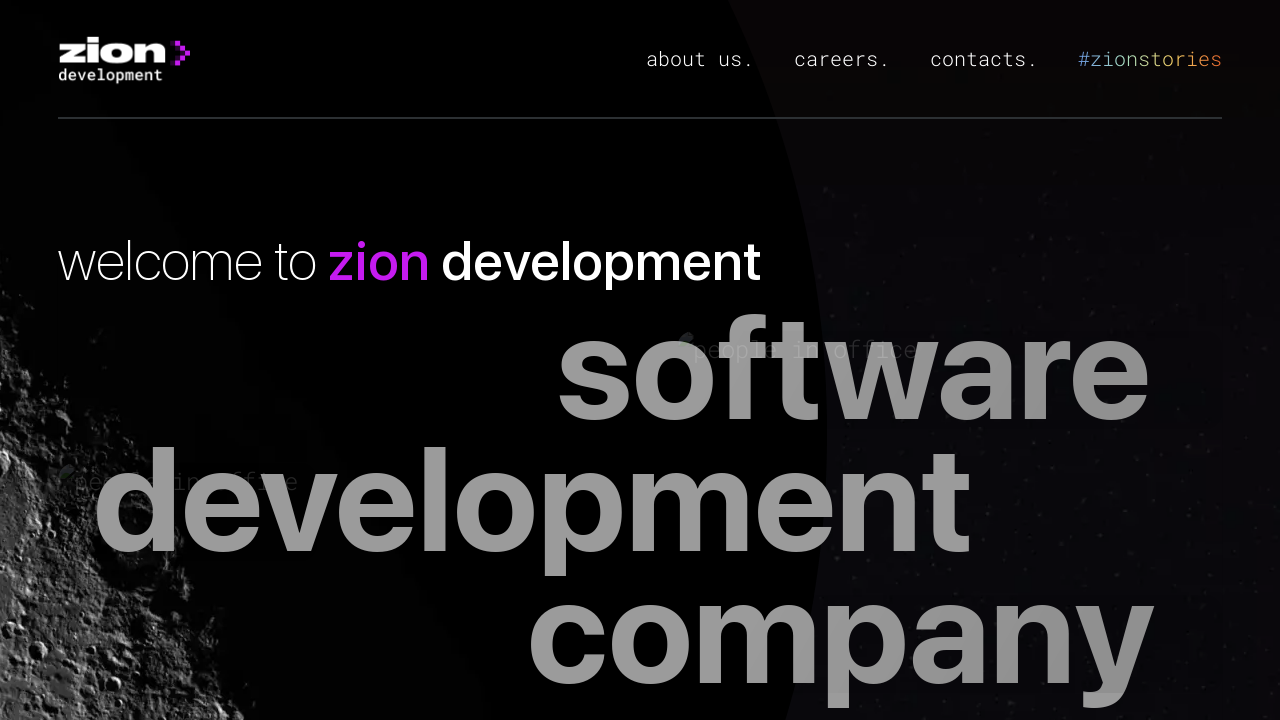

Clicked 'careers' link in primary menu at (842, 59) on #primary-menu >> internal:role=link[name="careers."i]
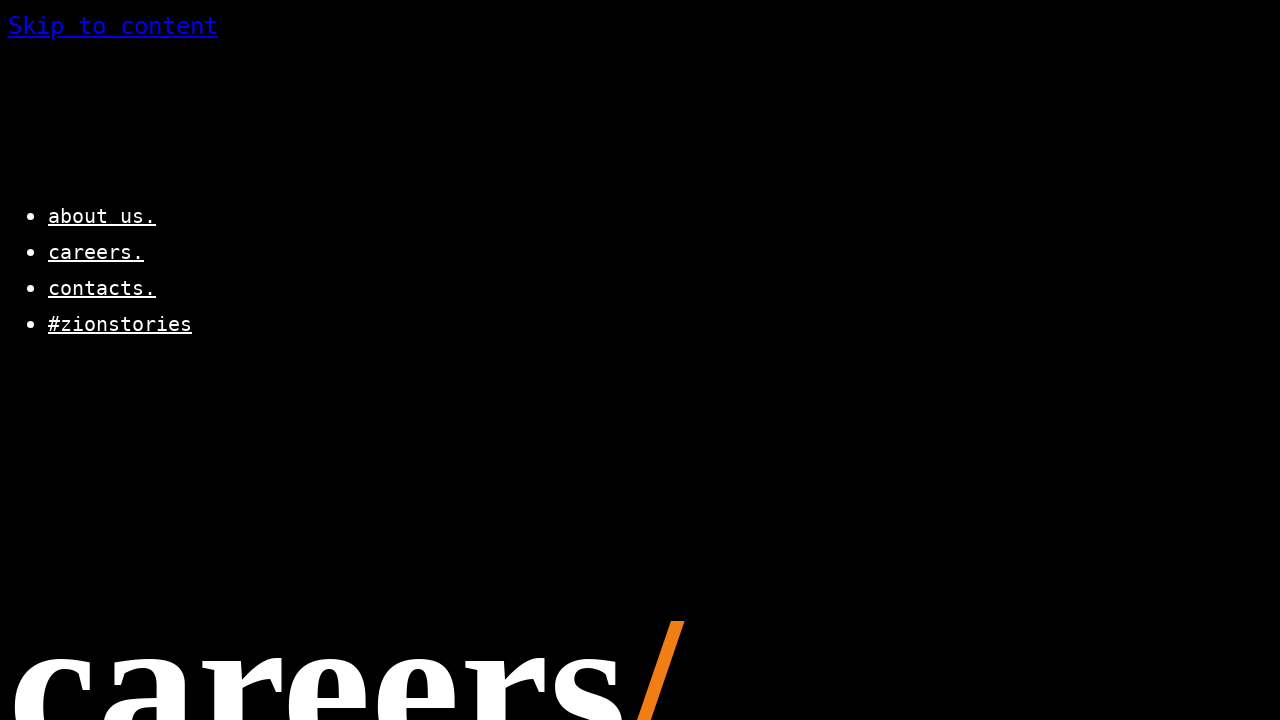

Waited for h2 headers to load on careers page
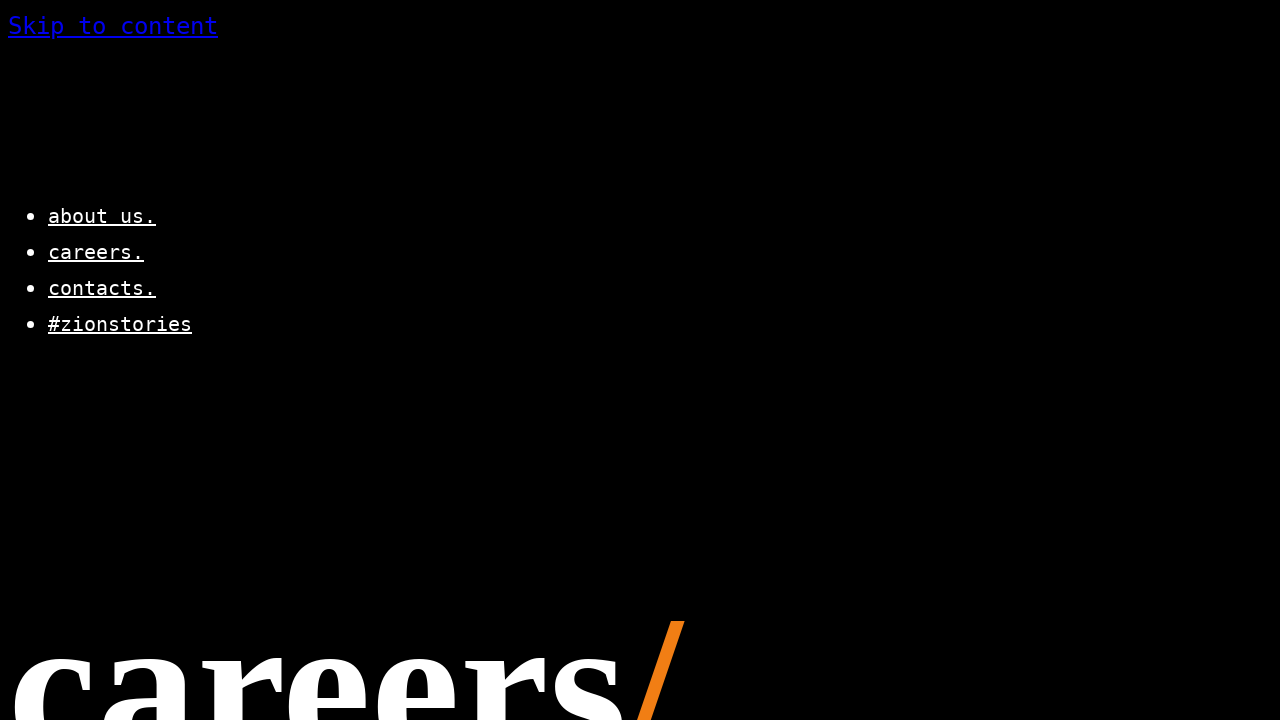

Located all h2 headers on the page
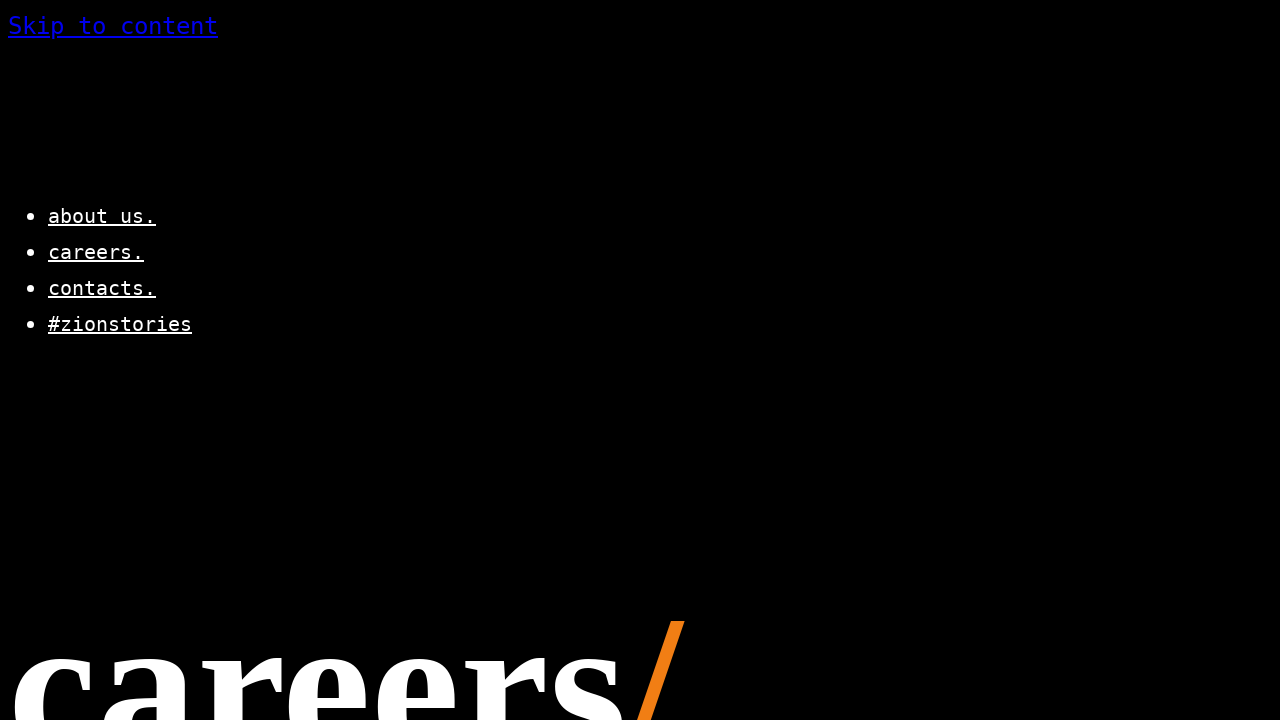

Verified 'why choose ZION' header is present
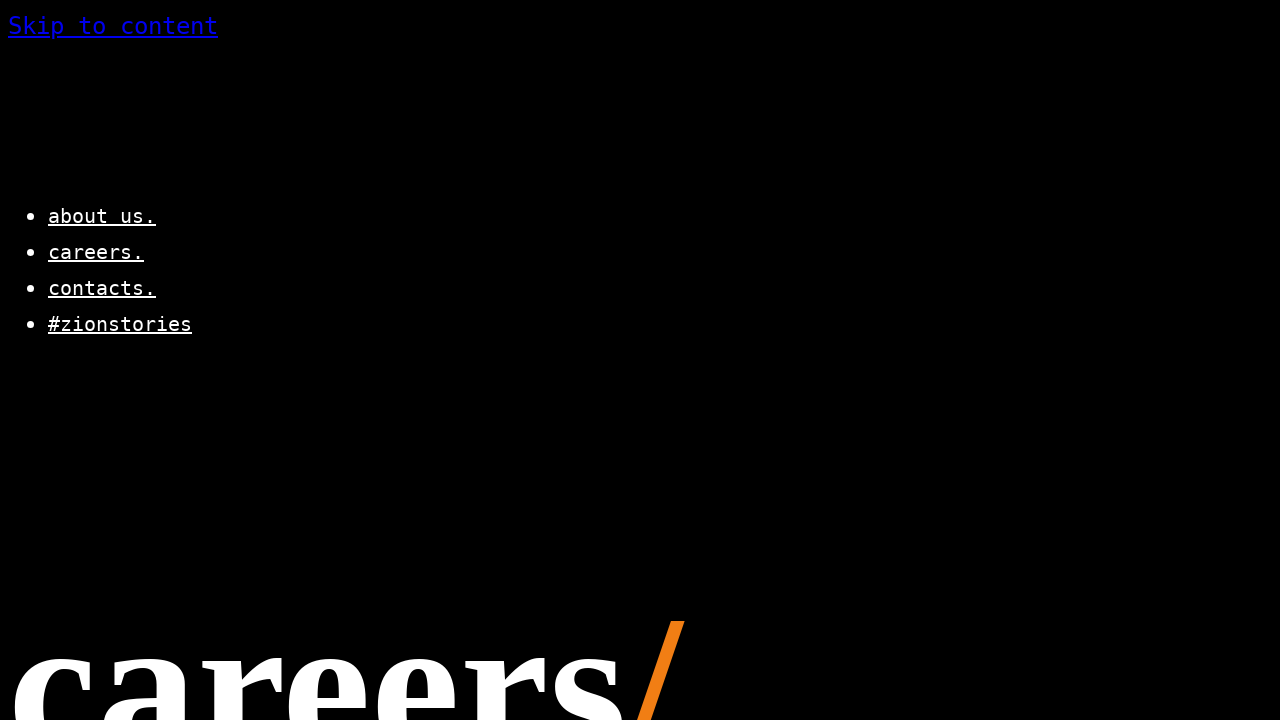

Verified 'job listings' header is present
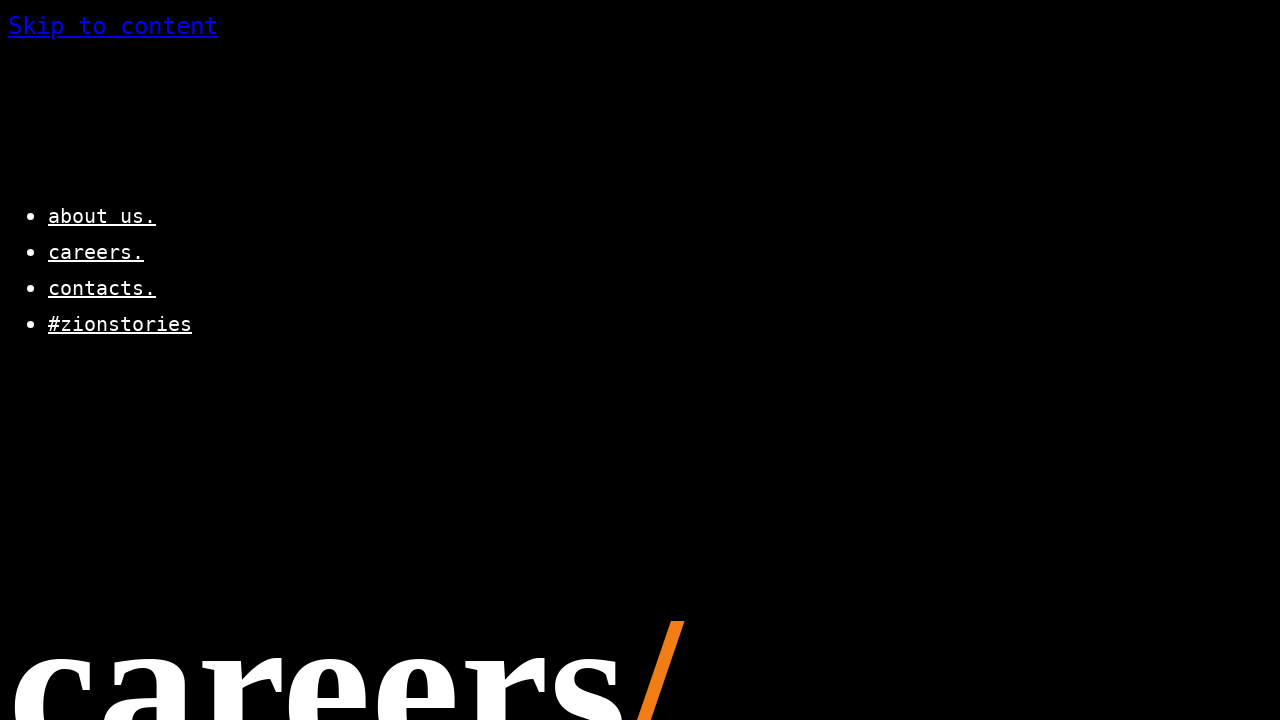

Verified 'tips for acing the interview' header is present
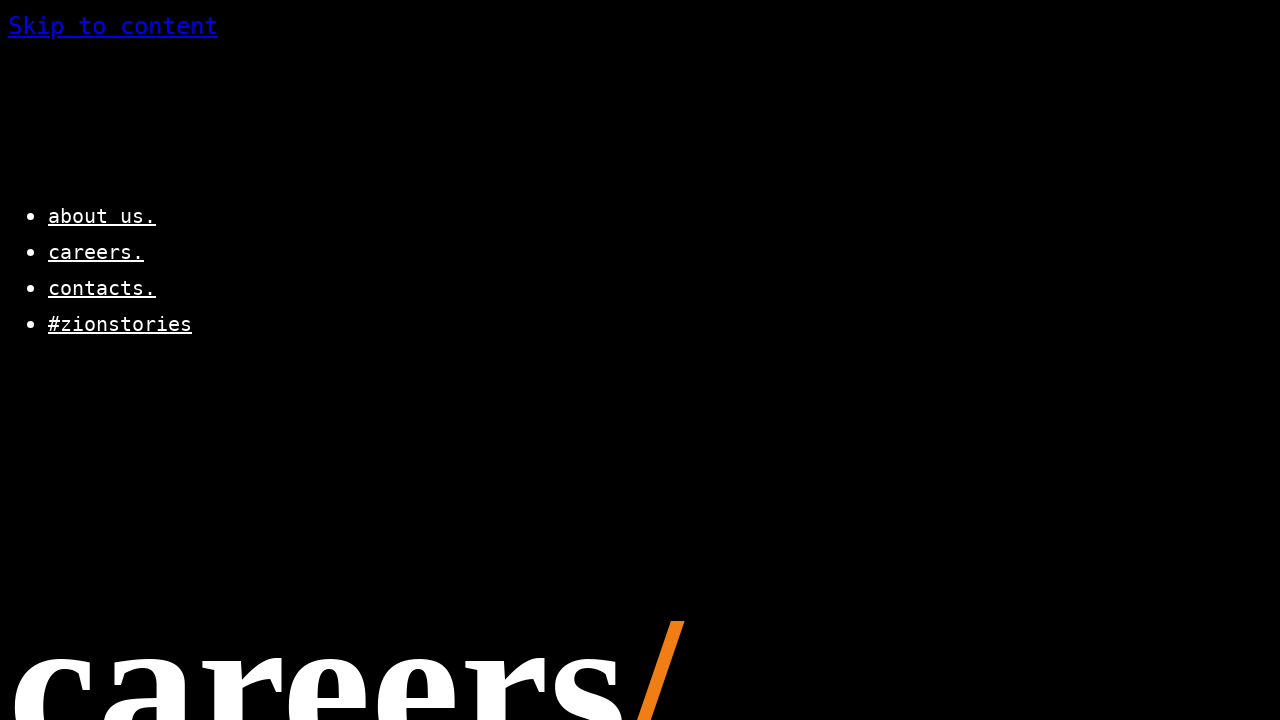

Verified 'relocate with us' header is present
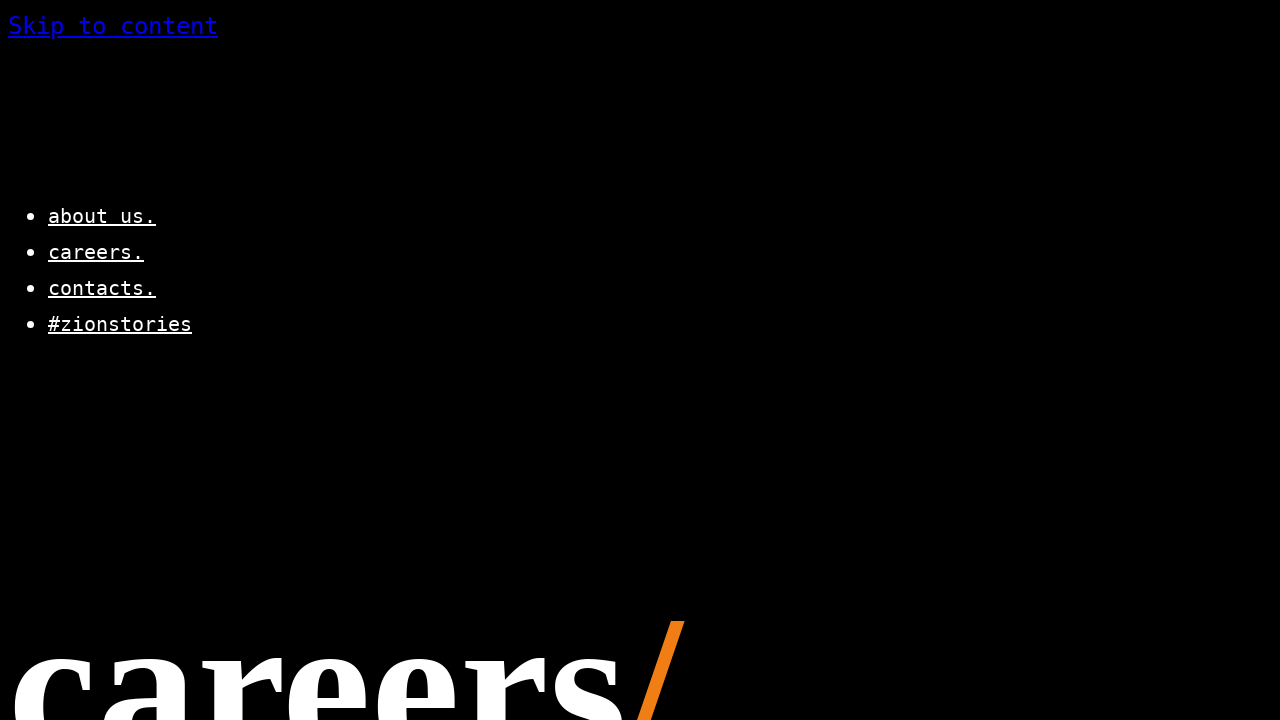

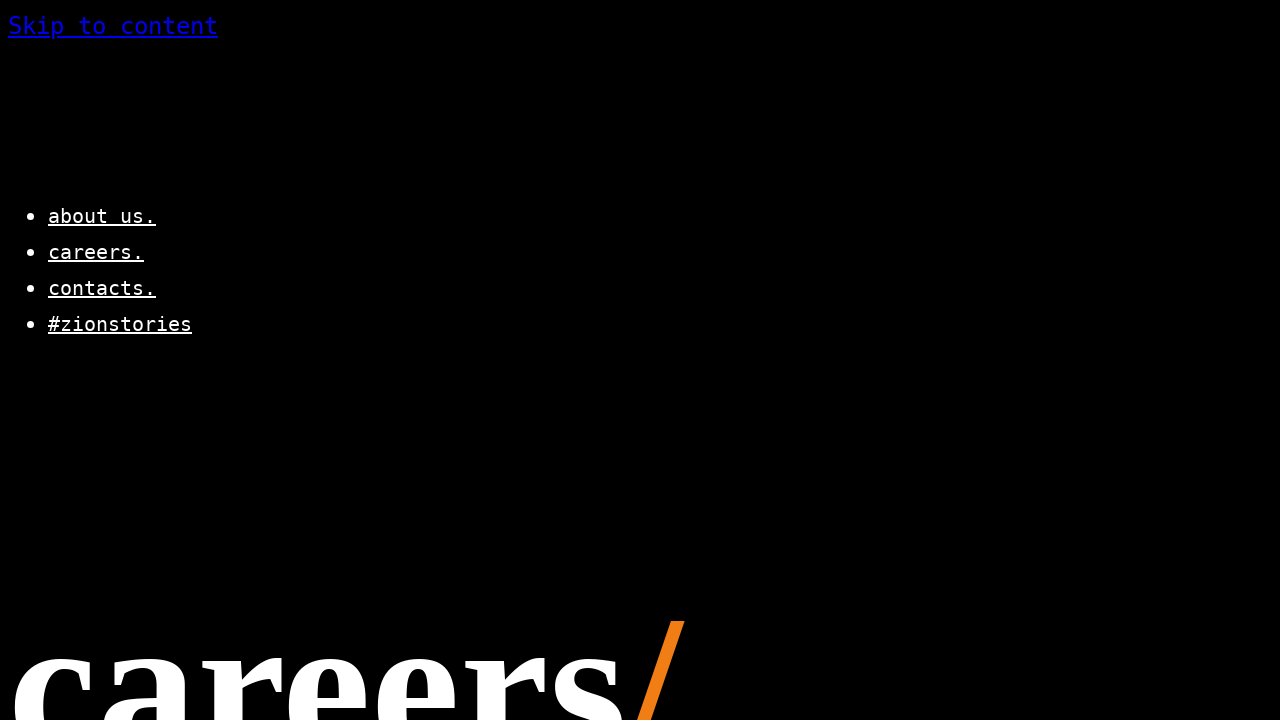